Tests right-click (context click) functionality on a specific text box element on the page

Starting URL: https://omayo.blogspot.com/p/page3.html

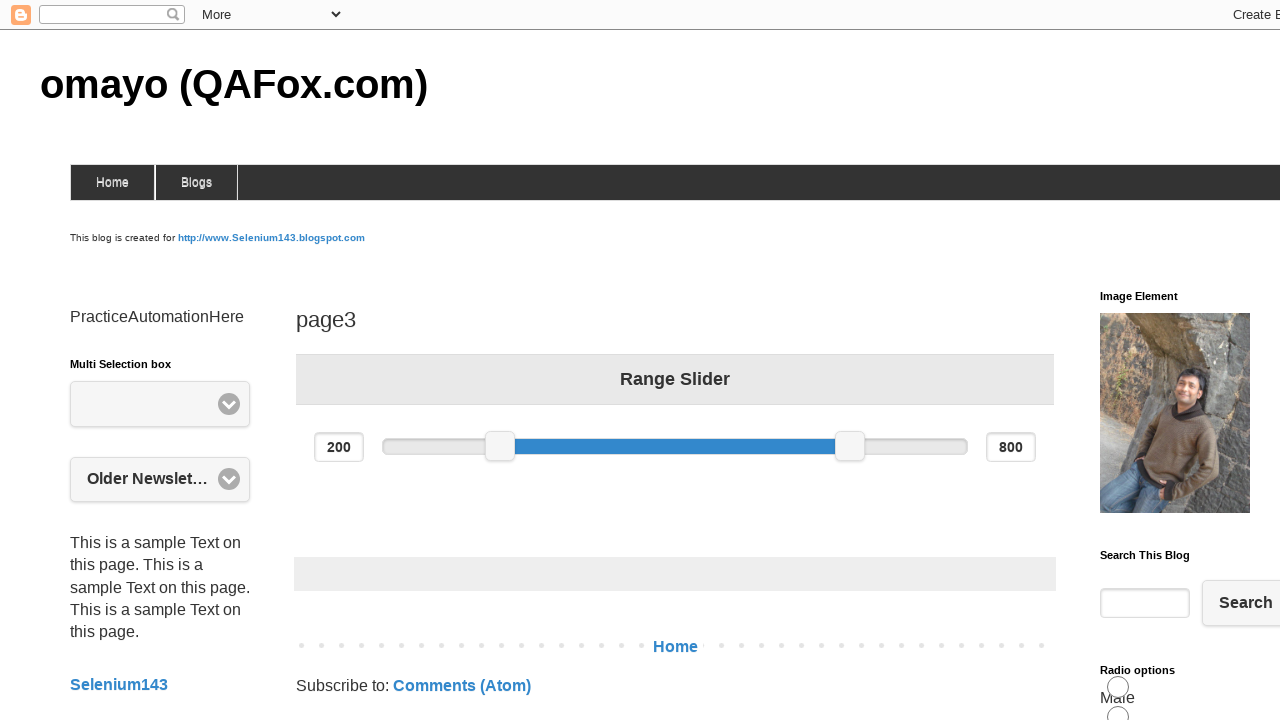

Right-clicked on the text box element with name='q' at (1145, 603) on input[name='q']
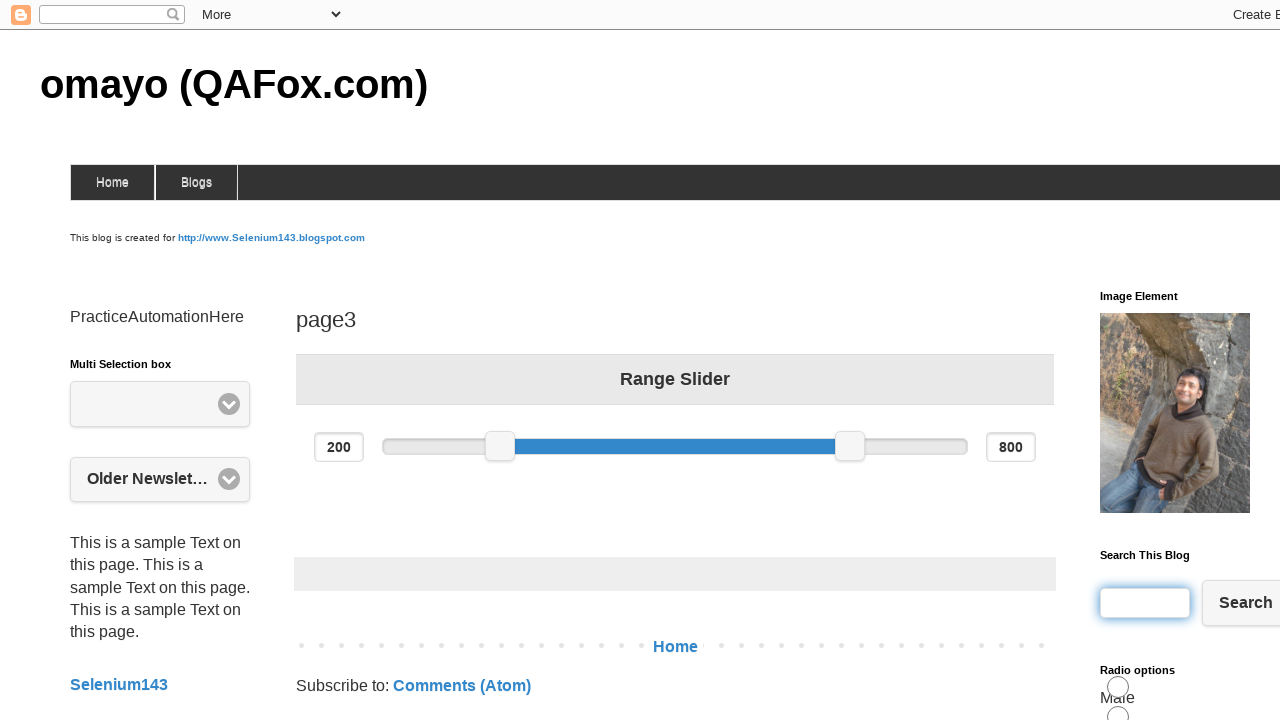

Waited 2 seconds to observe the context menu
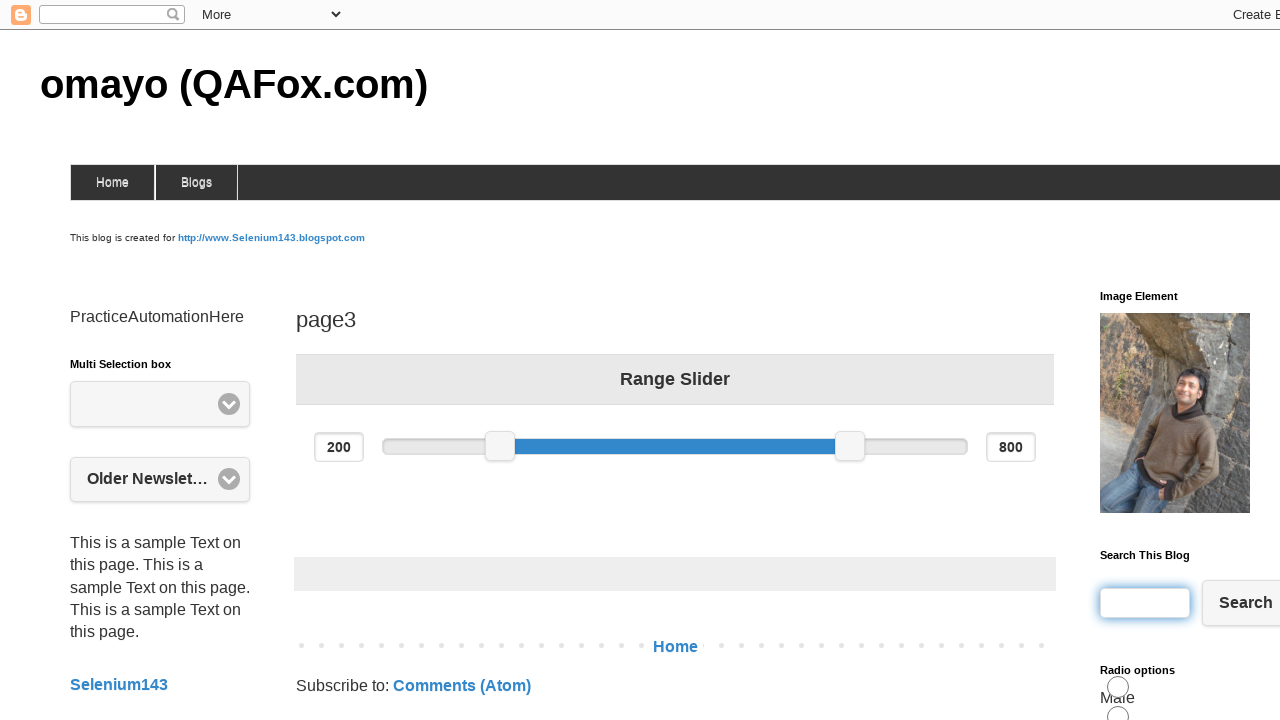

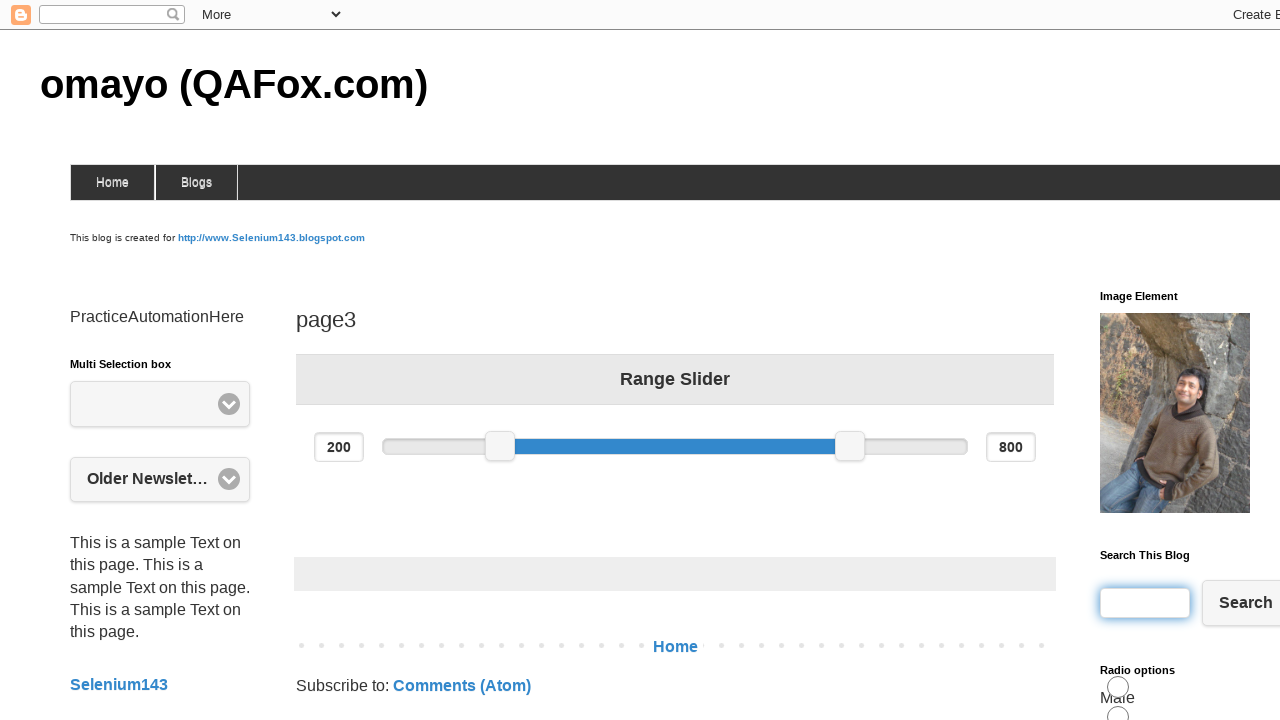